Tests that searching with special symbols returns no results, verifying the search handles invalid characters appropriately.

Starting URL: https://prozorro.gov.ua/en

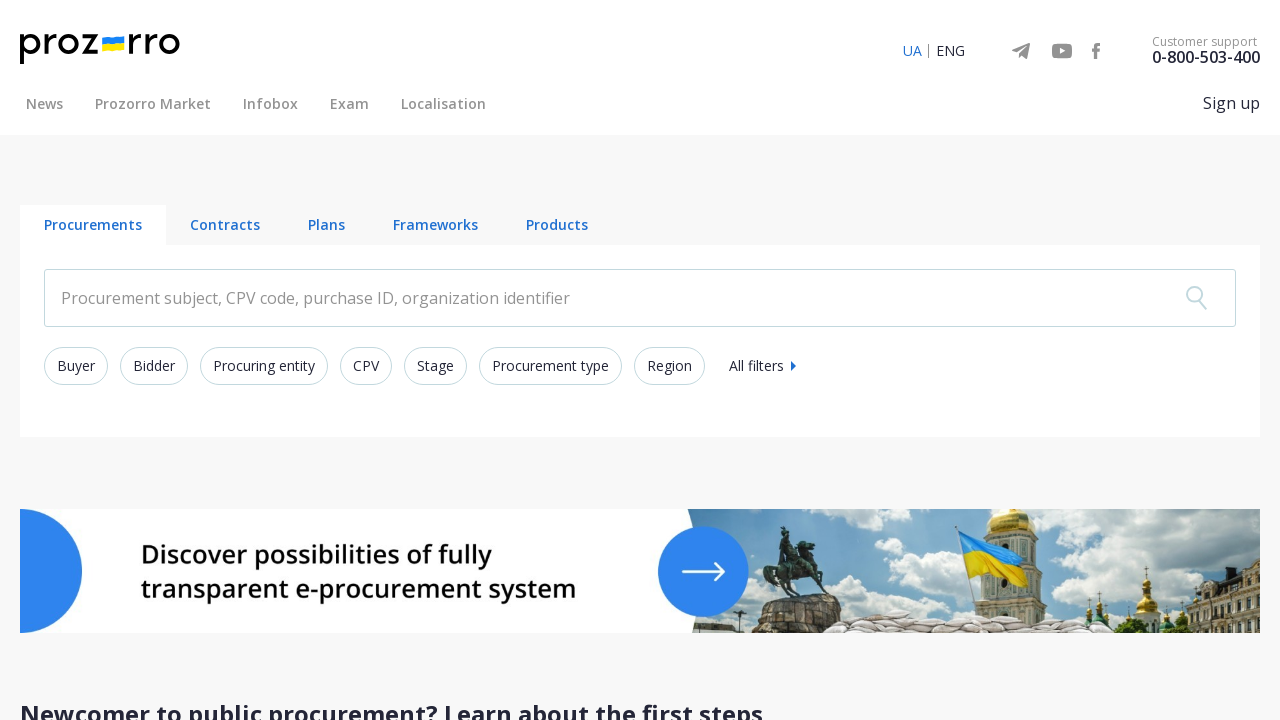

Cleared the search input field on input.search-text__input
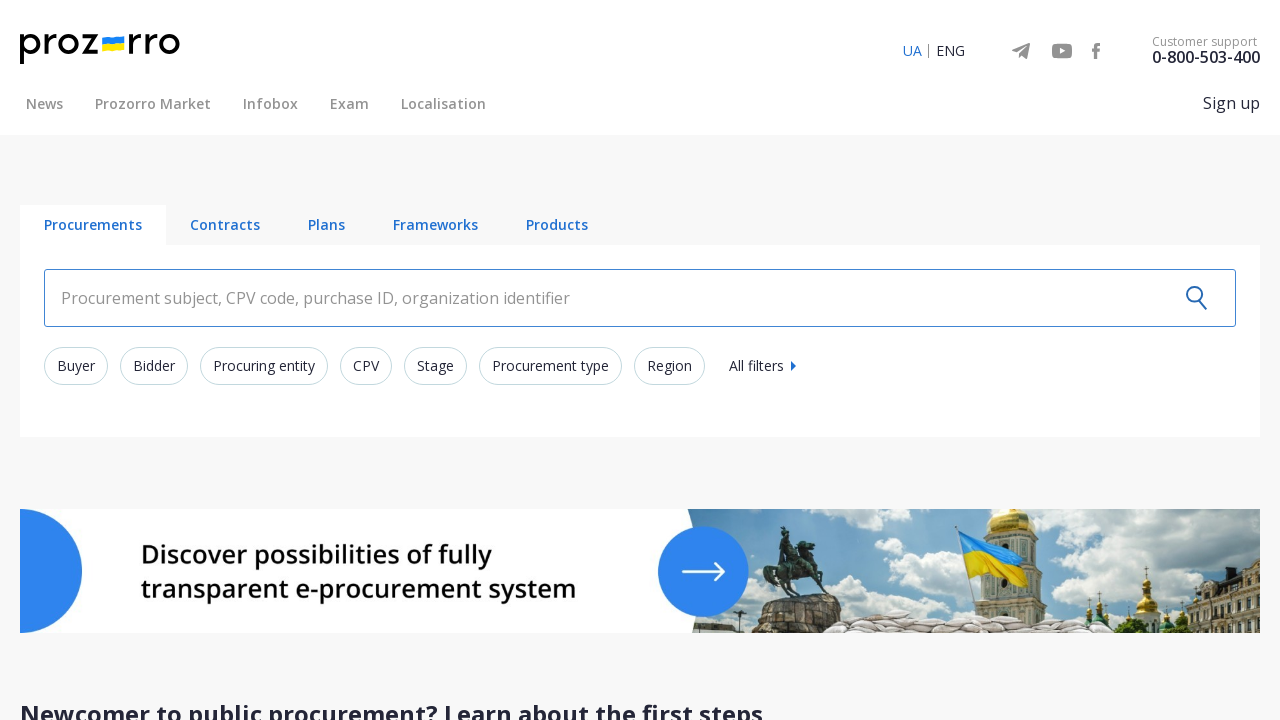

Filled search input with special symbol '#' on input.search-text__input
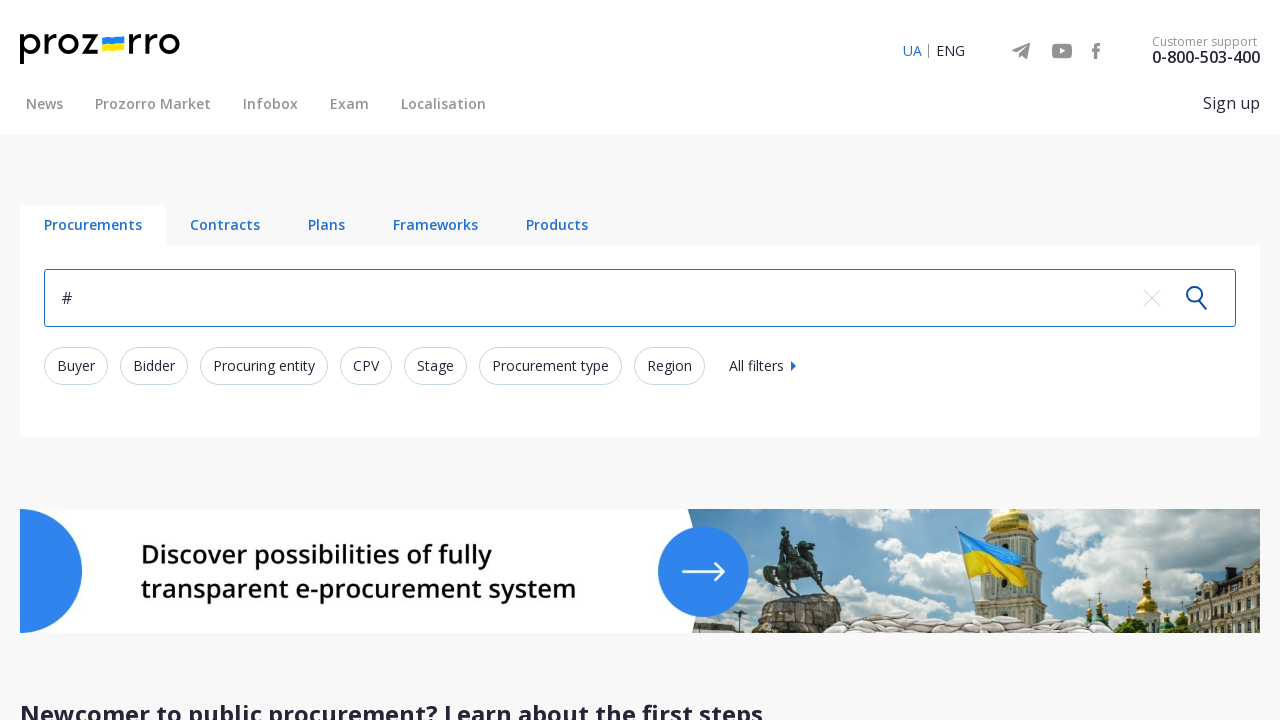

Pressed Enter to submit search with special symbol on input.search-text__input
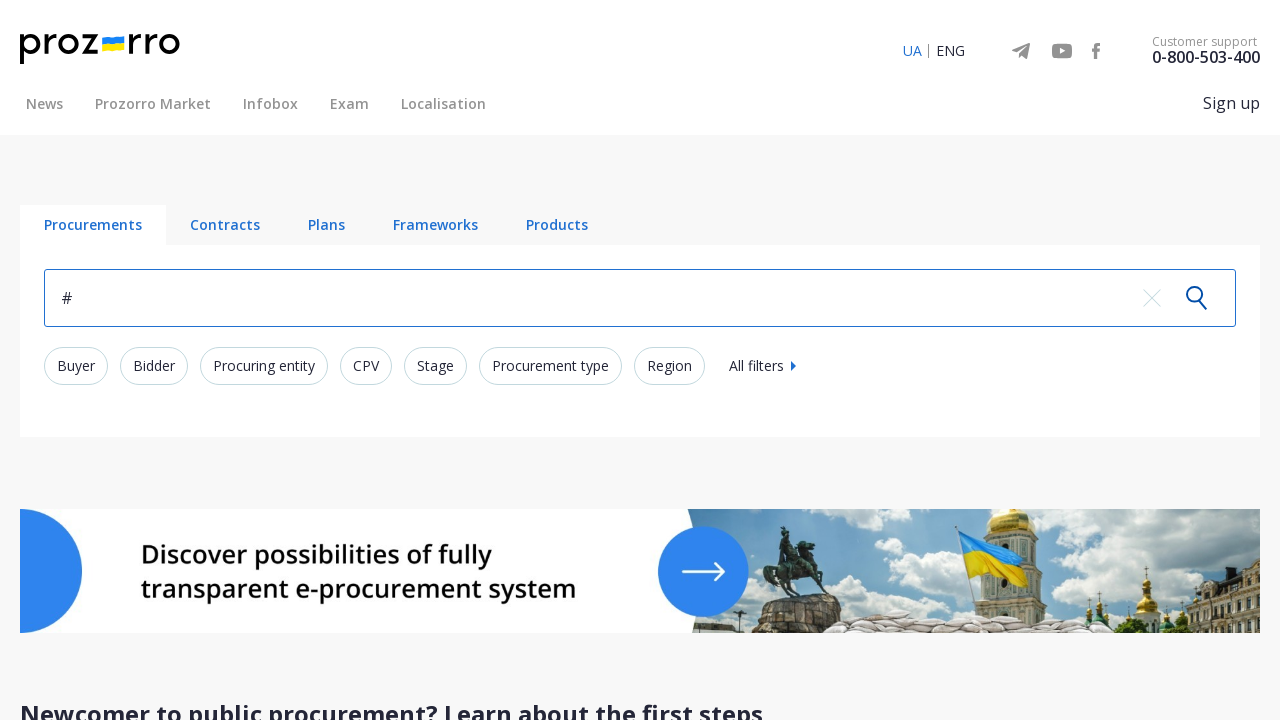

Waited for page to finish loading and network requests to complete
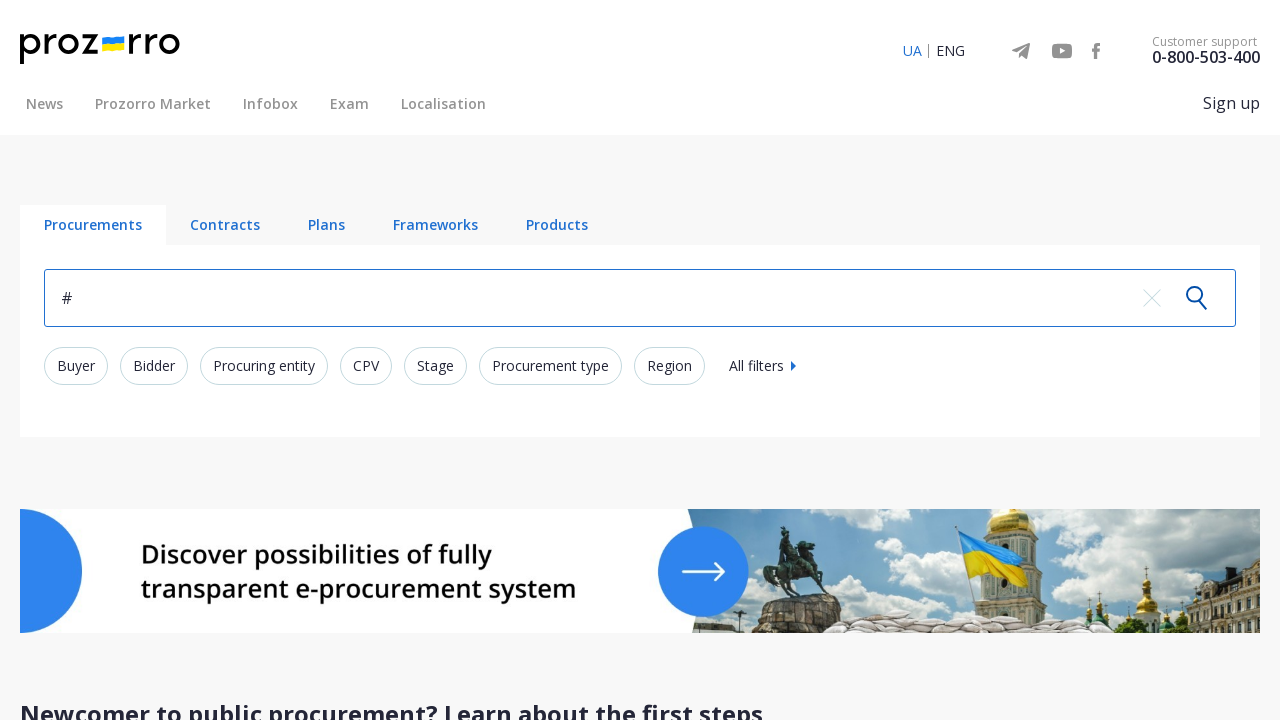

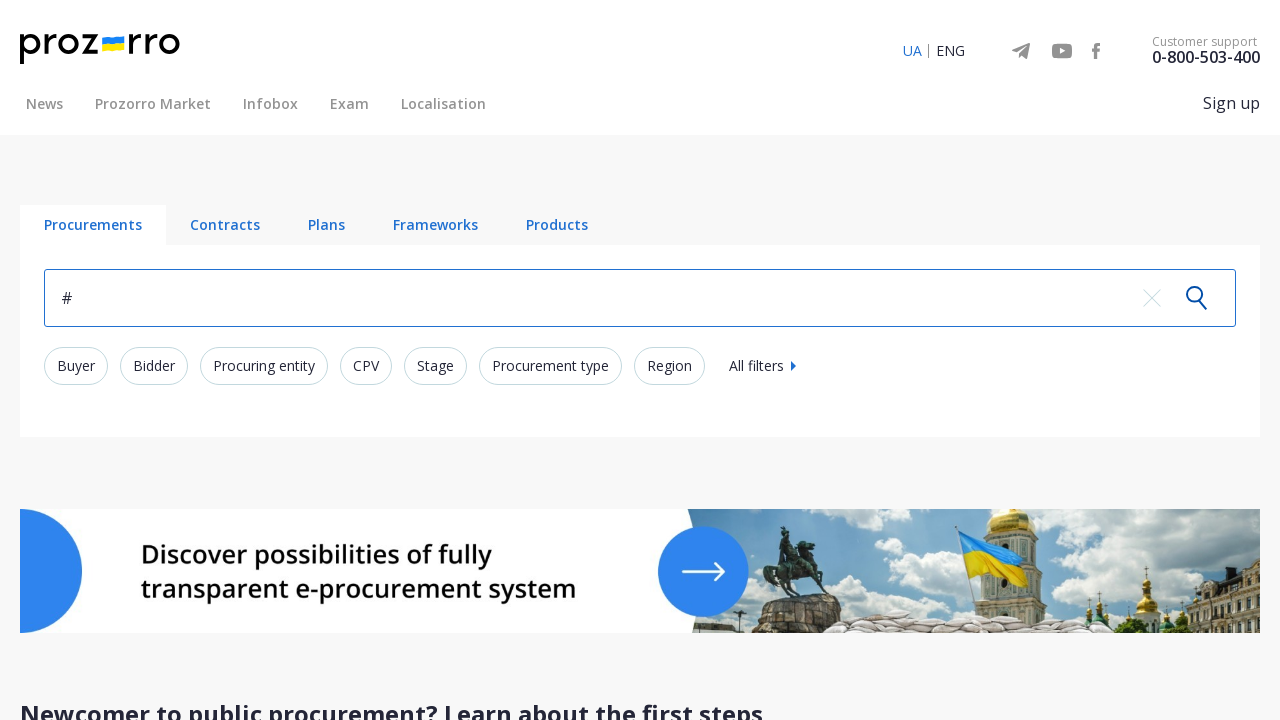